Tests that the "Clear completed" button is hidden when there are no completed items.

Starting URL: https://demo.playwright.dev/todomvc

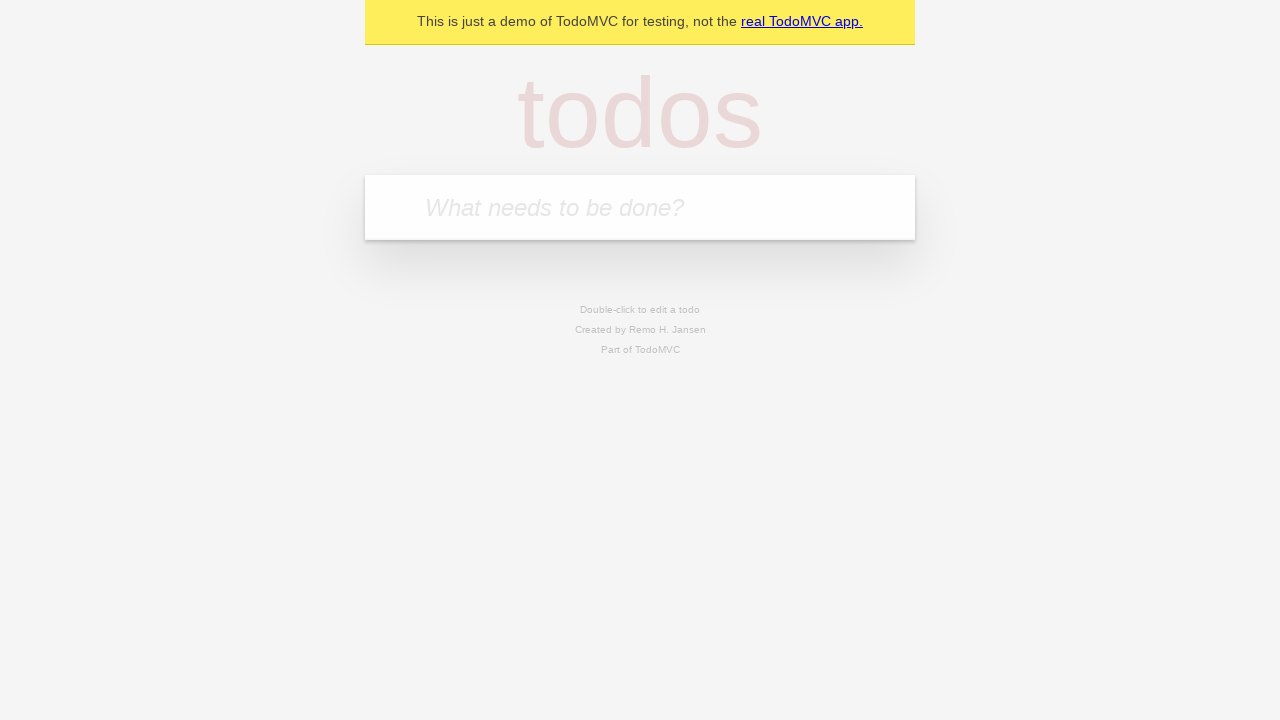

Filled todo input with 'buy some cheese' on internal:attr=[placeholder="What needs to be done?"i]
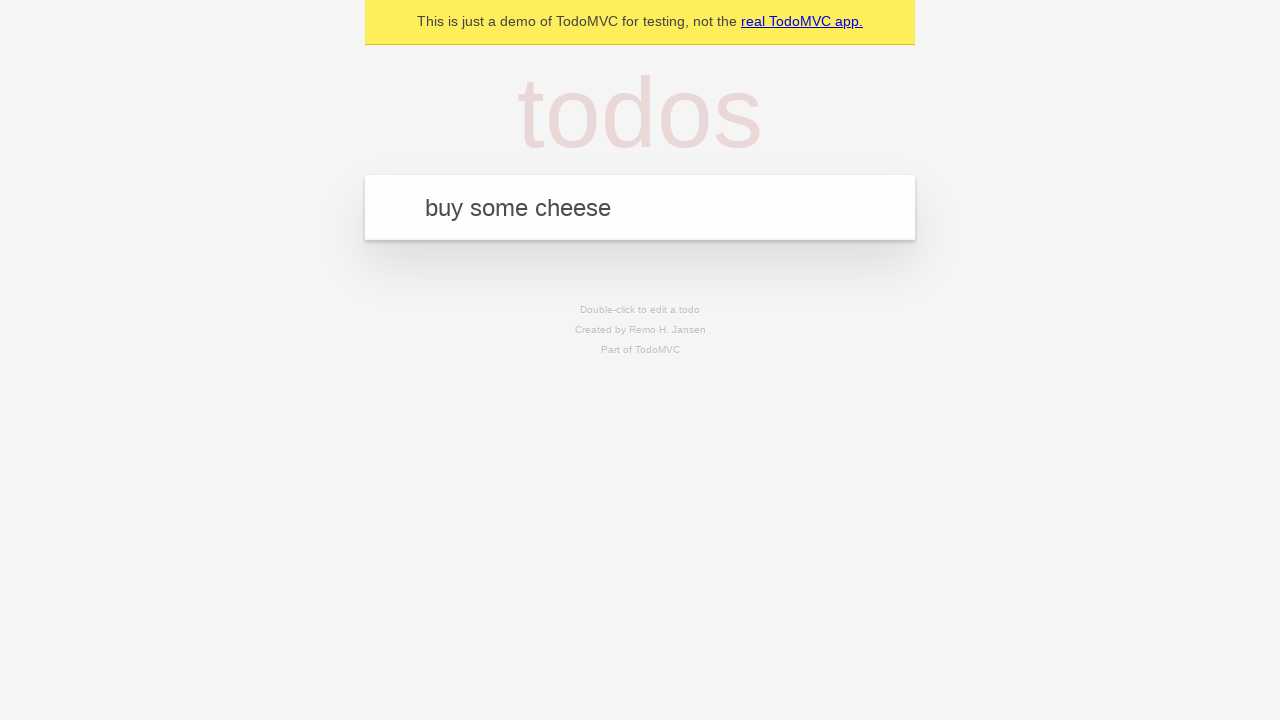

Pressed Enter to create todo 'buy some cheese' on internal:attr=[placeholder="What needs to be done?"i]
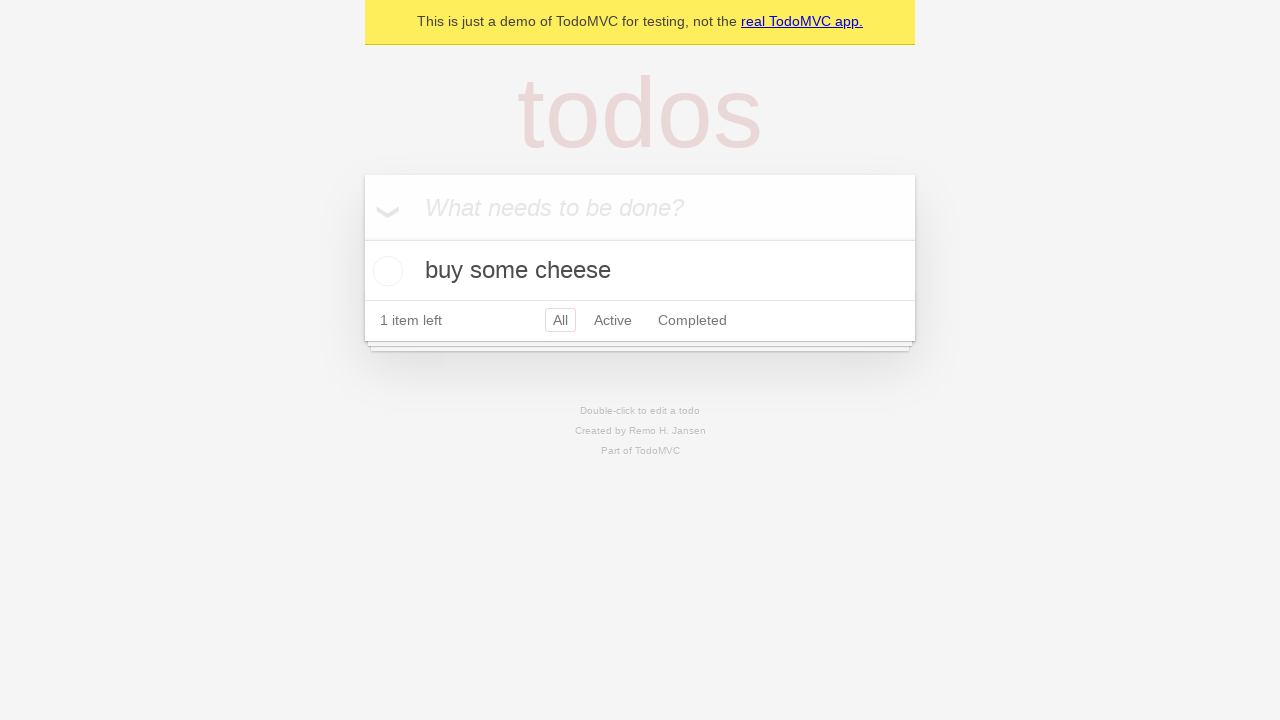

Filled todo input with 'feed the cat' on internal:attr=[placeholder="What needs to be done?"i]
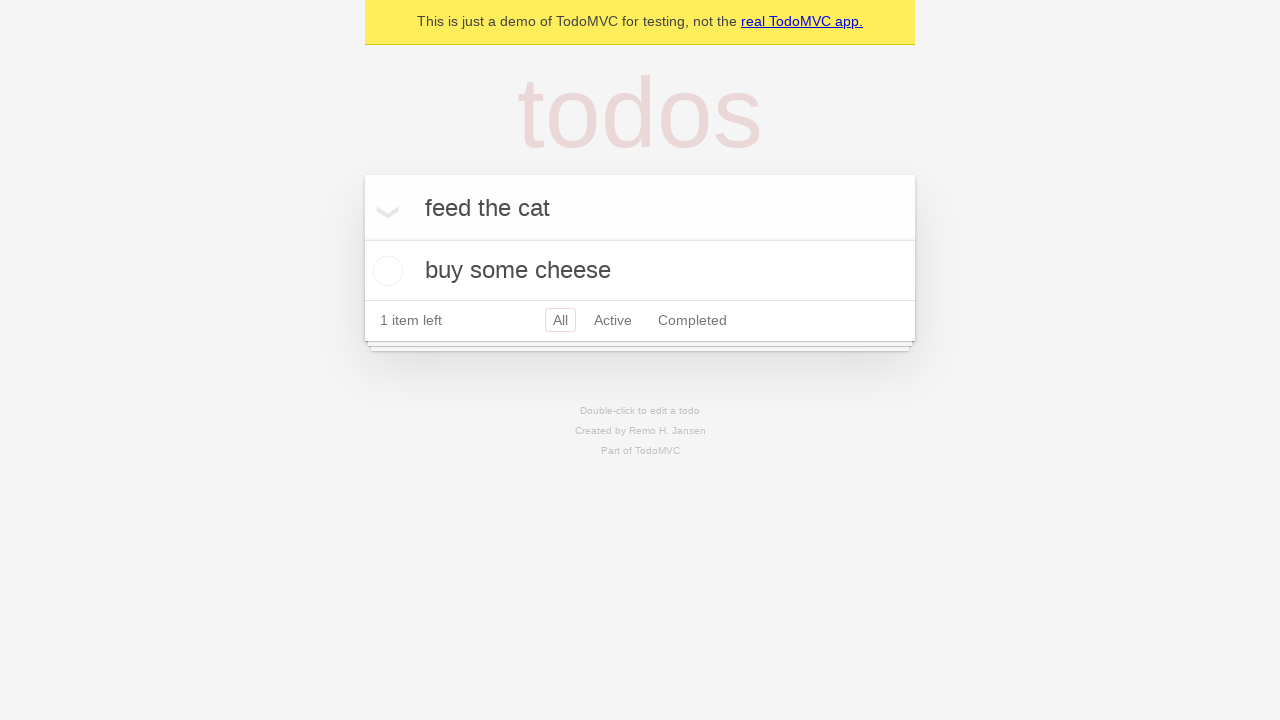

Pressed Enter to create todo 'feed the cat' on internal:attr=[placeholder="What needs to be done?"i]
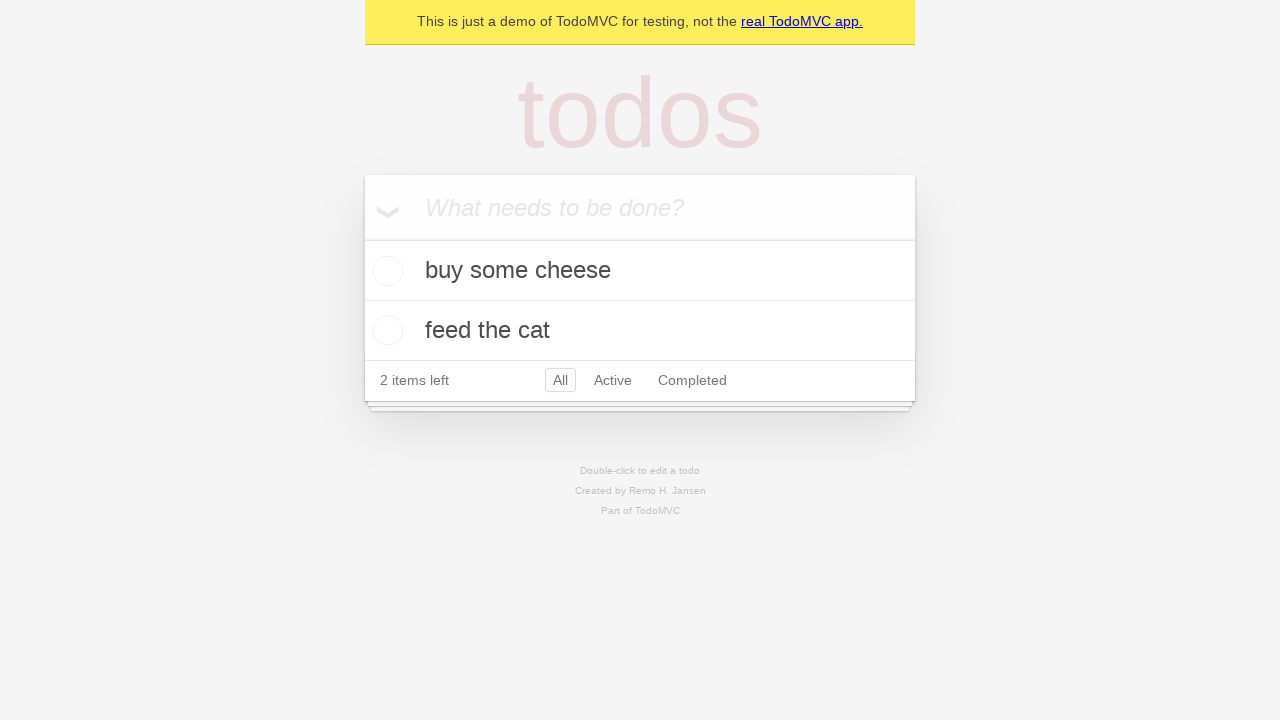

Filled todo input with 'book a doctors appointment' on internal:attr=[placeholder="What needs to be done?"i]
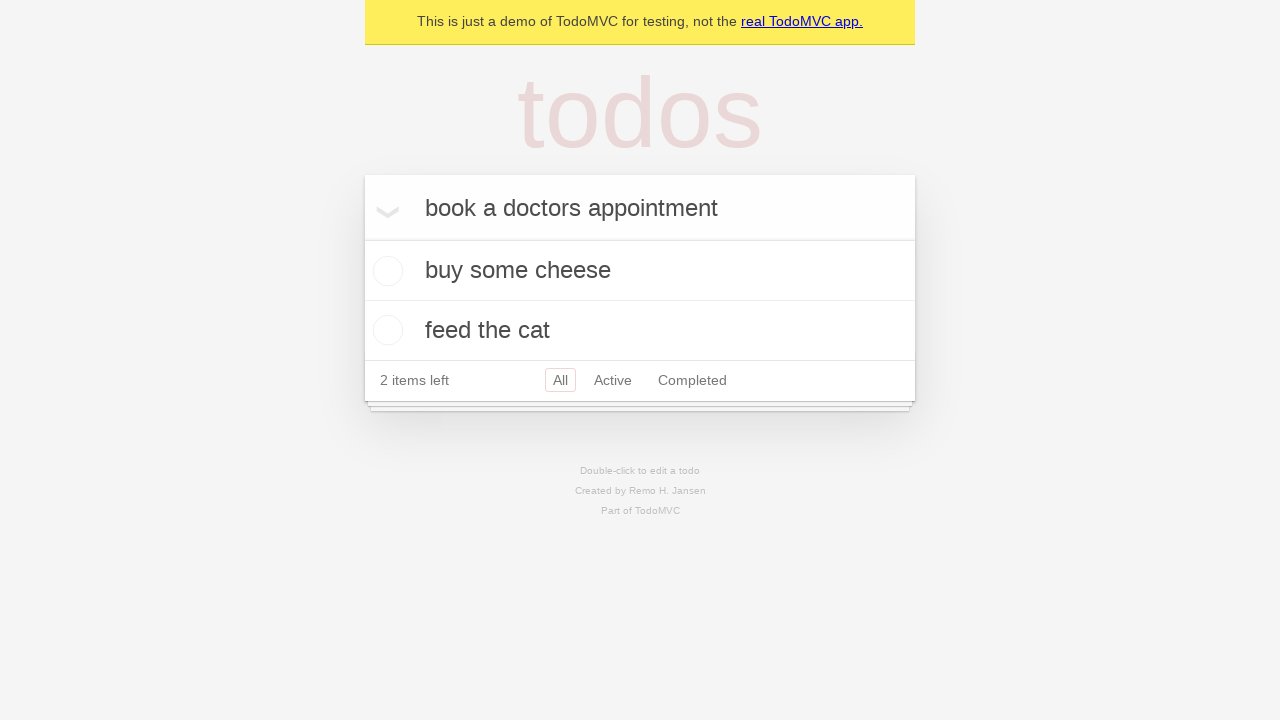

Pressed Enter to create todo 'book a doctors appointment' on internal:attr=[placeholder="What needs to be done?"i]
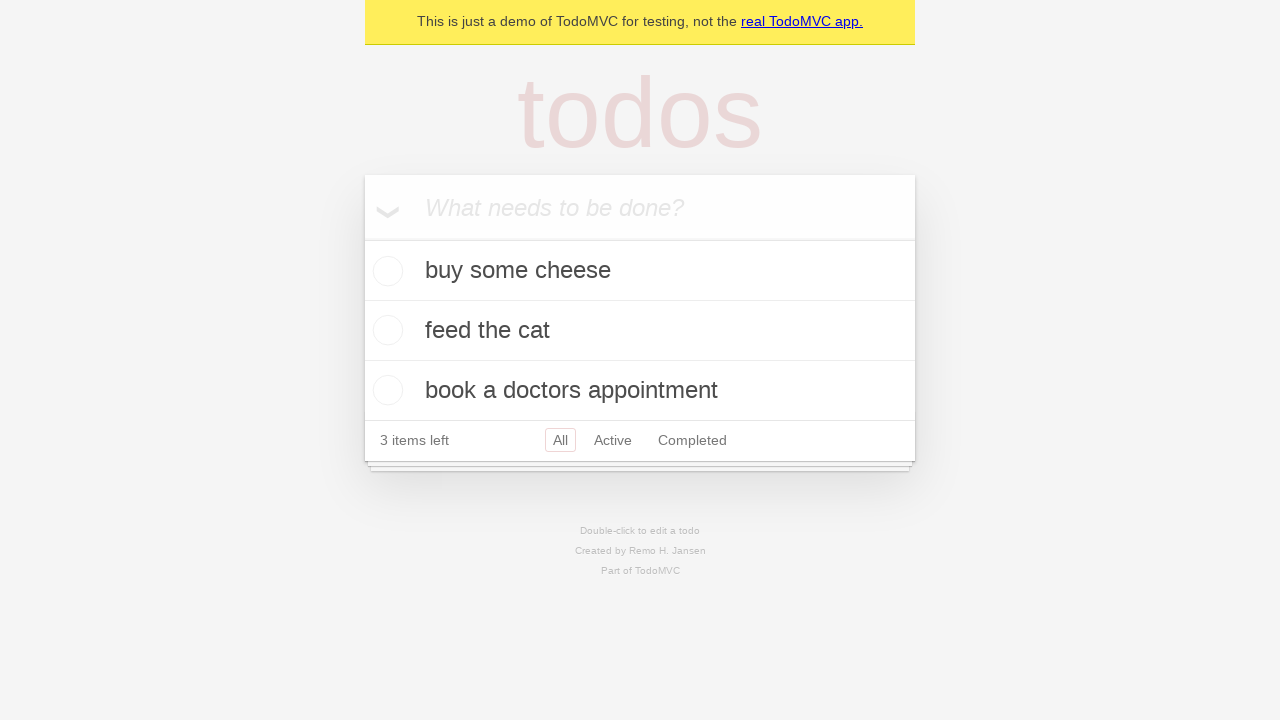

Checked the first todo item at (385, 271) on .todo-list li .toggle >> nth=0
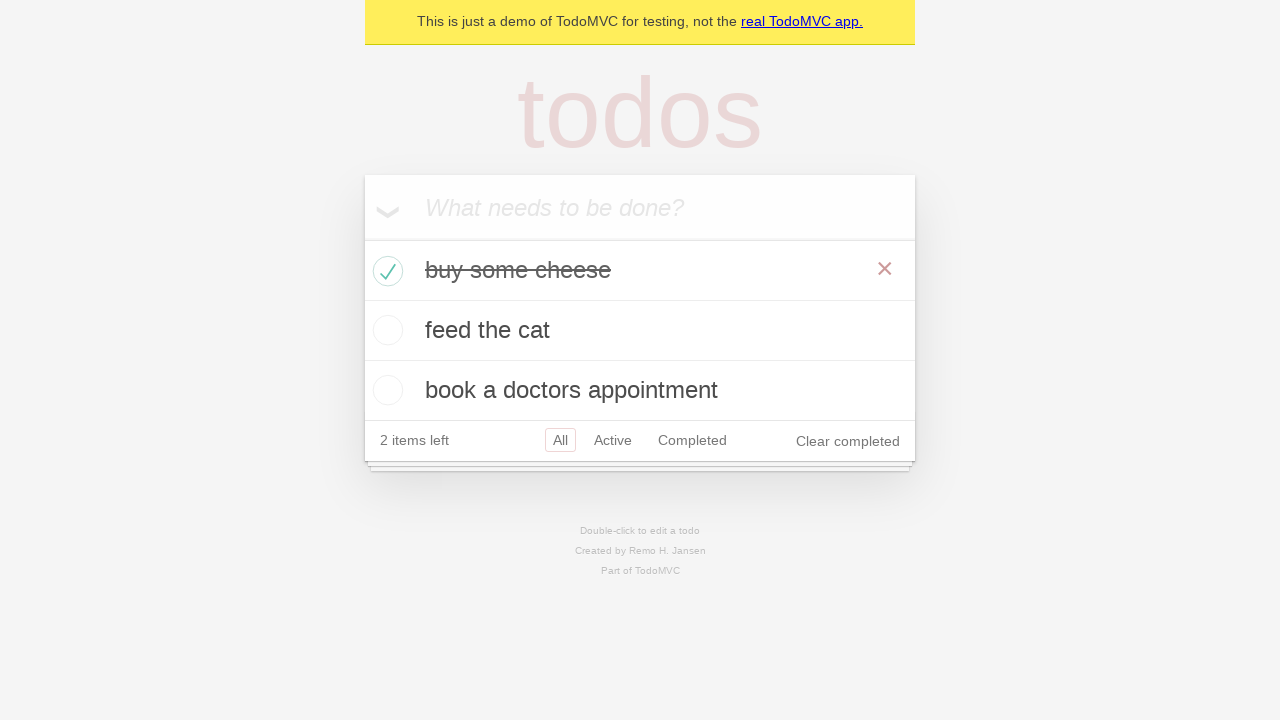

Clicked 'Clear completed' button at (848, 441) on internal:role=button[name="Clear completed"i]
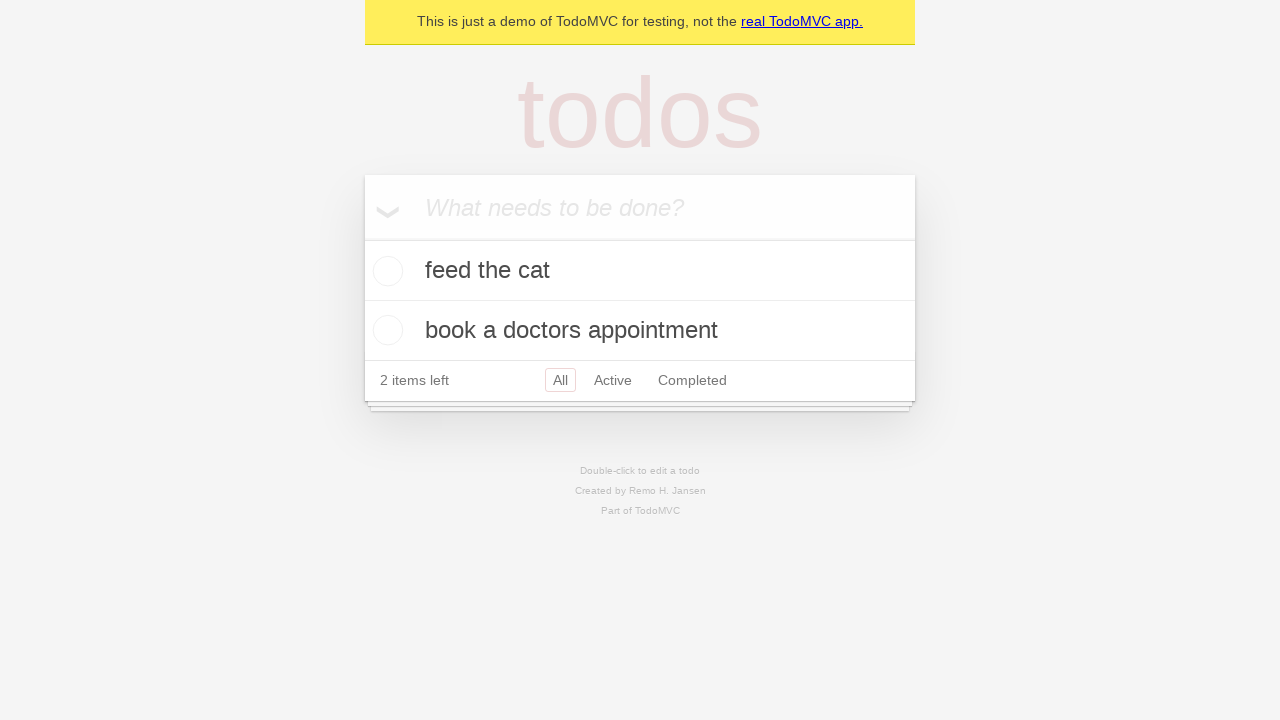

'Clear completed' button disappeared as expected
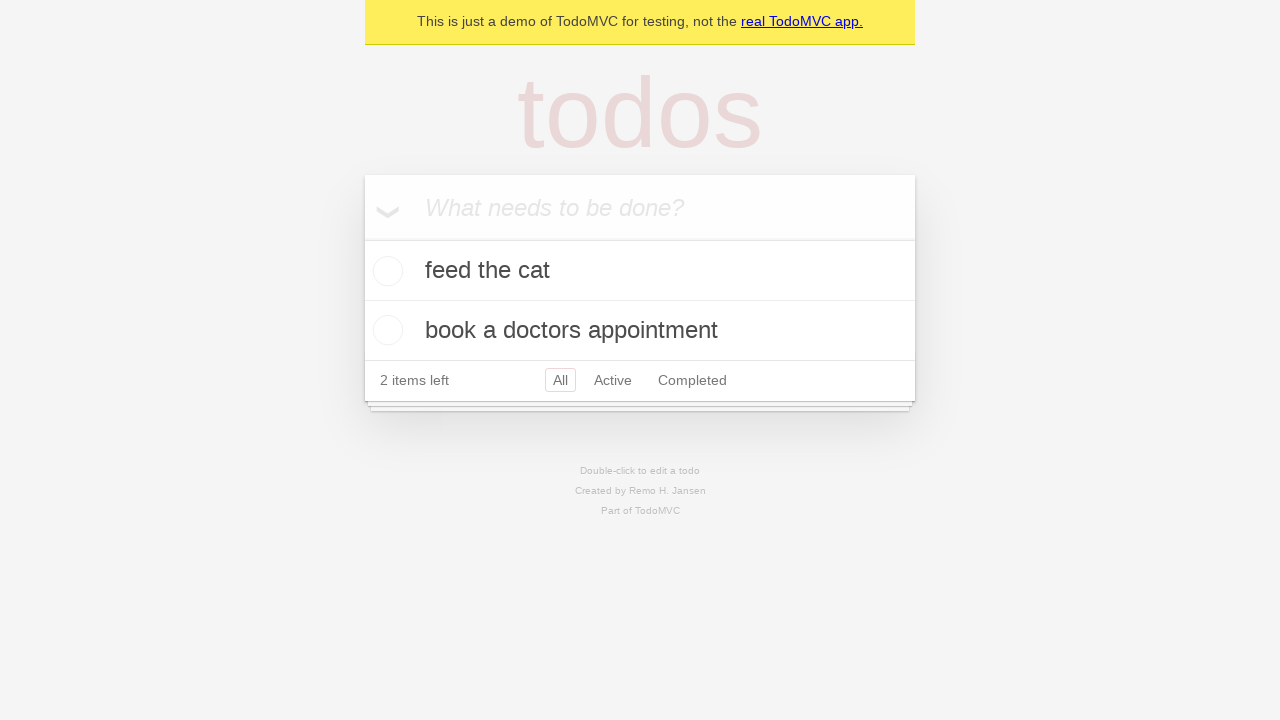

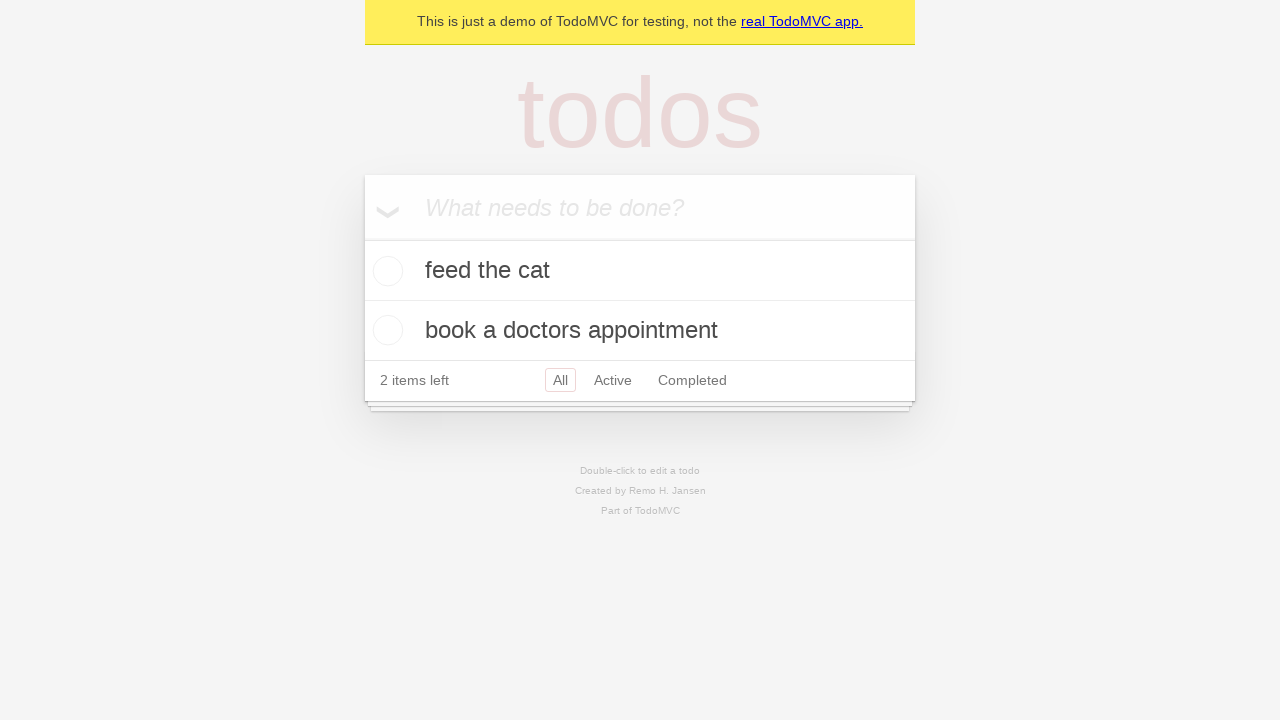